Tests JavaScript alert handling by clicking a button that triggers an alert and then accepting it

Starting URL: https://demoqa.com/alerts

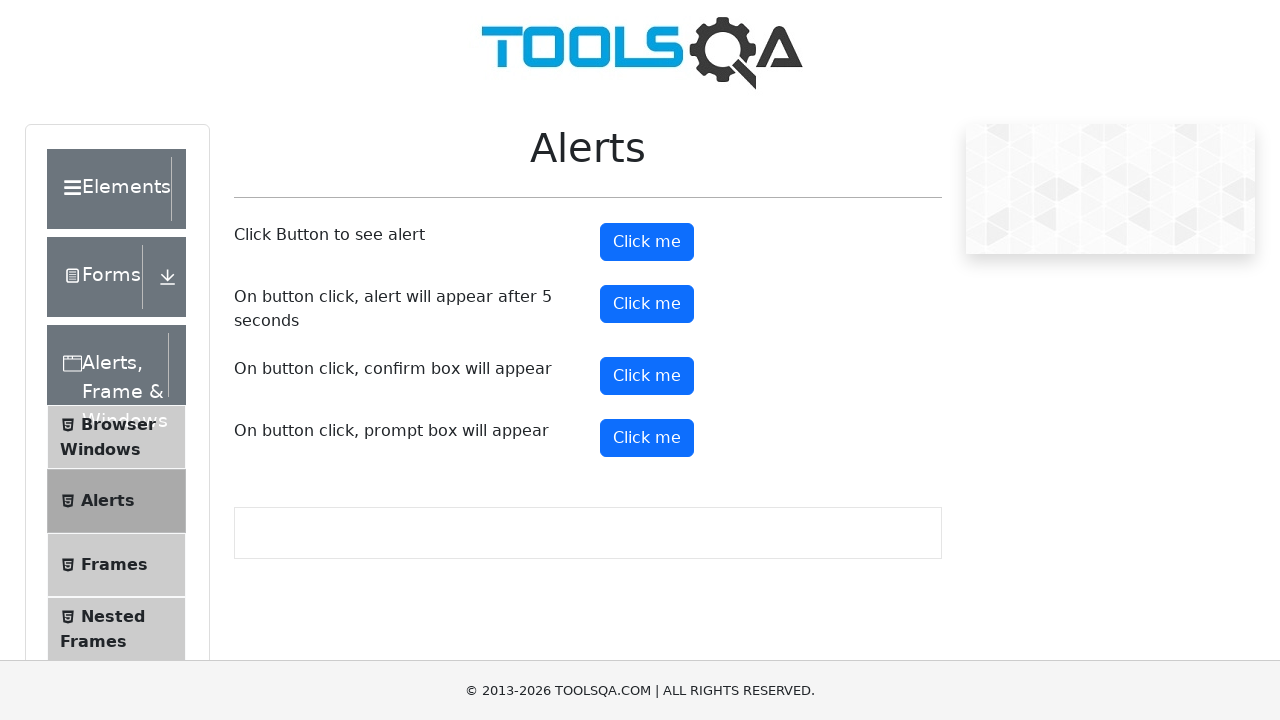

Clicked alert button to trigger JavaScript alert at (647, 242) on #alertButton
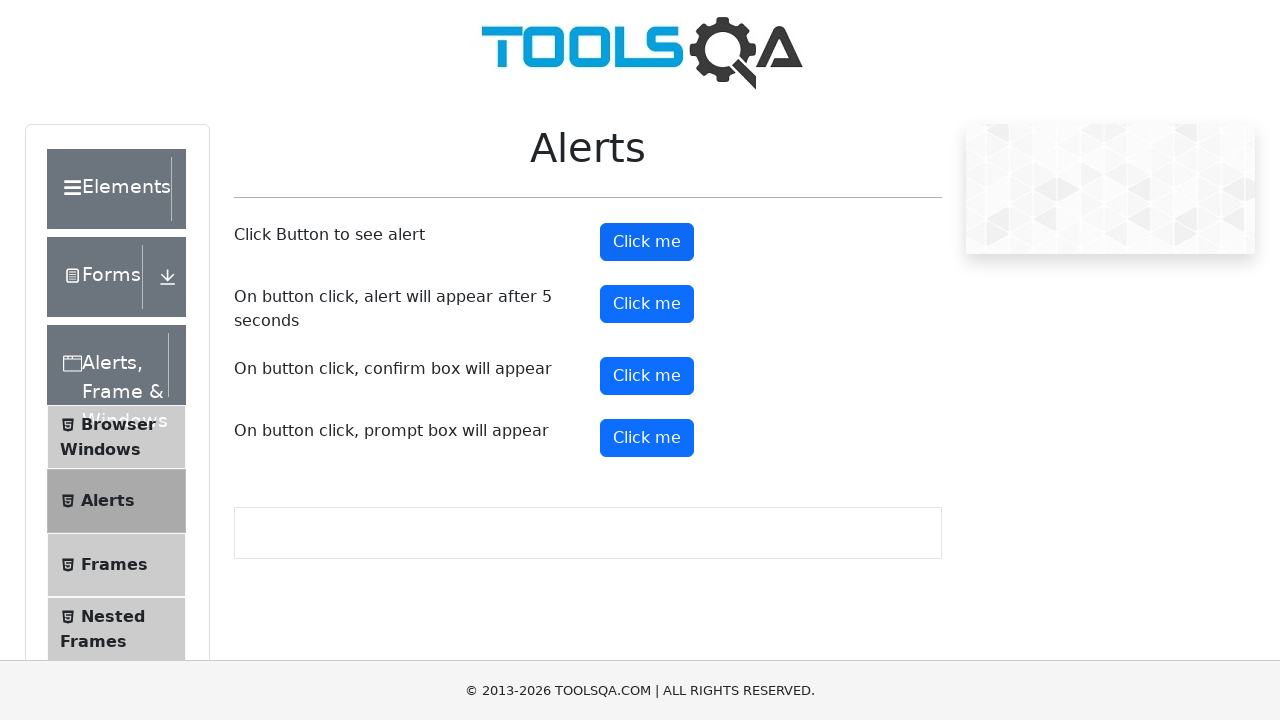

Set up dialog handler to accept alerts
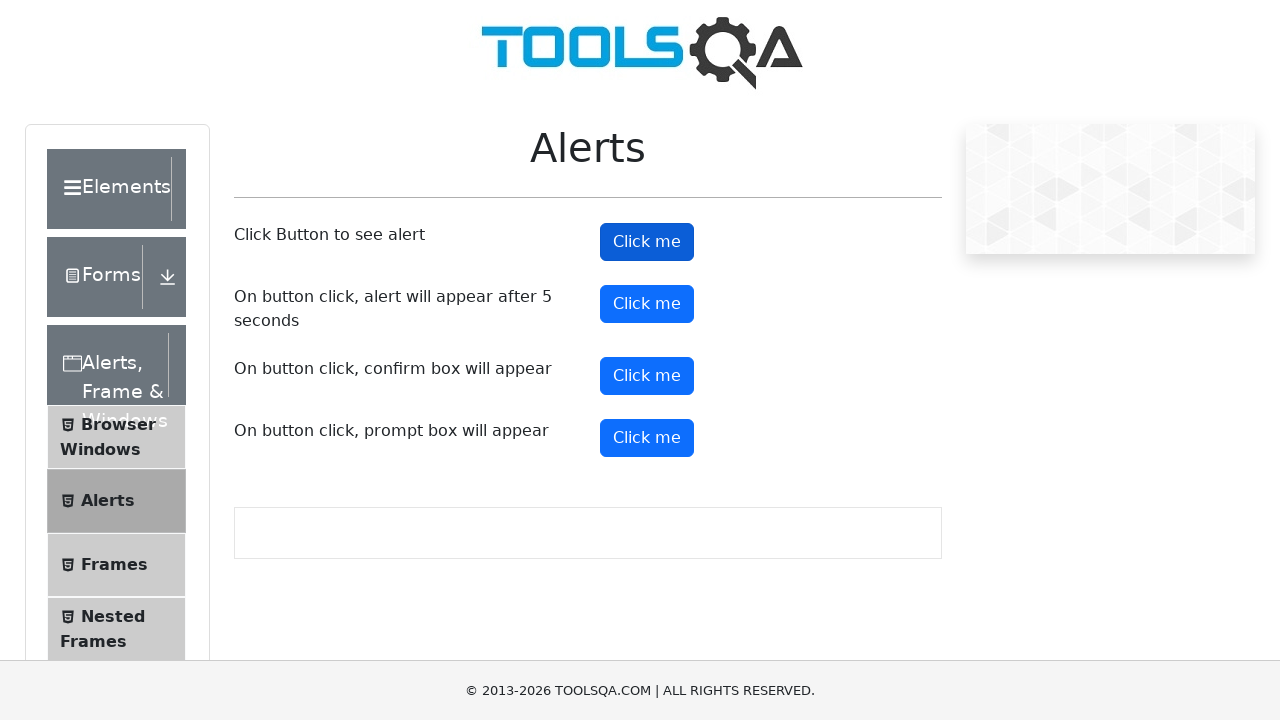

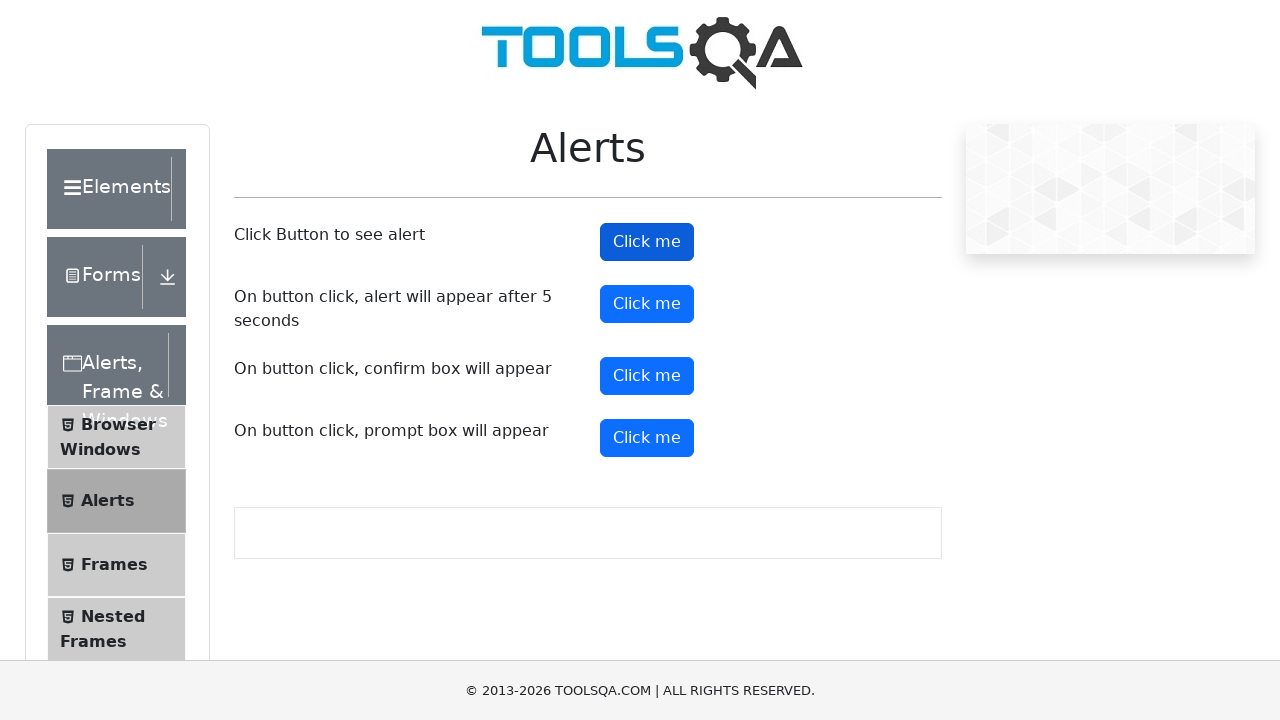